Navigates to the iasys.co.in website and maximizes the browser window to verify the page loads successfully.

Starting URL: https://www.iasys.co.in/

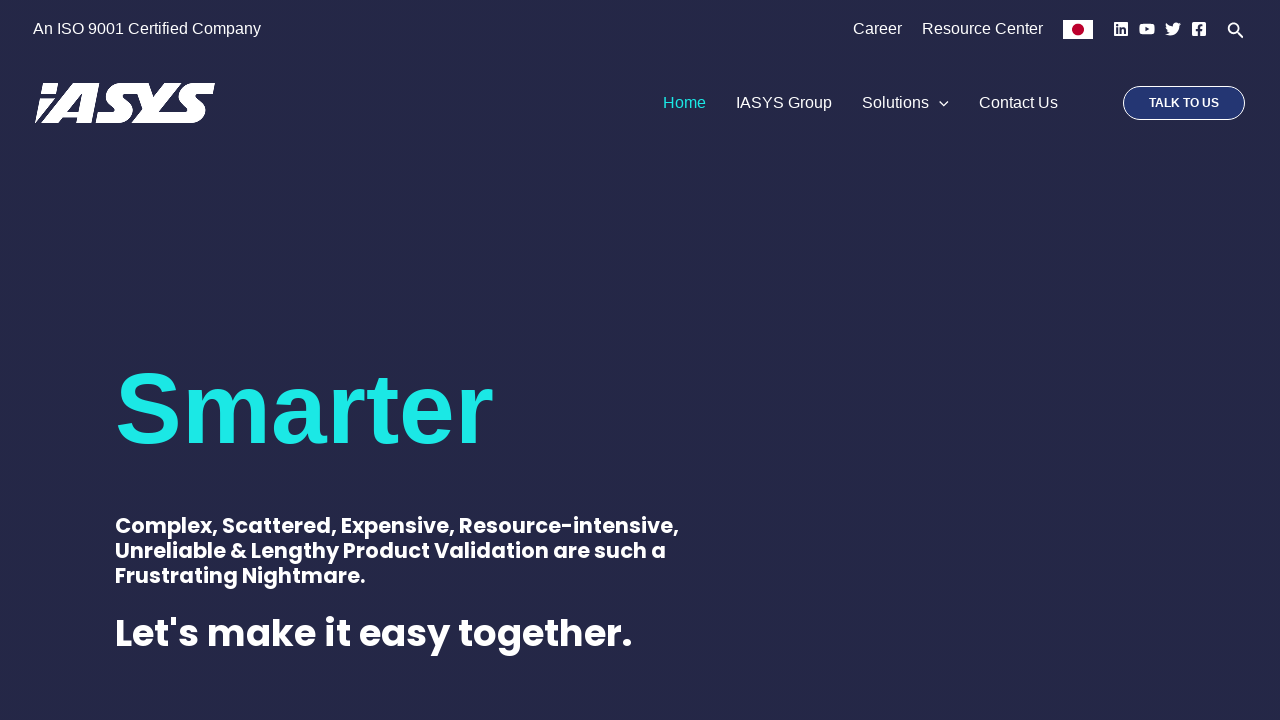

Set viewport size to 1920x1080 to maximize browser window
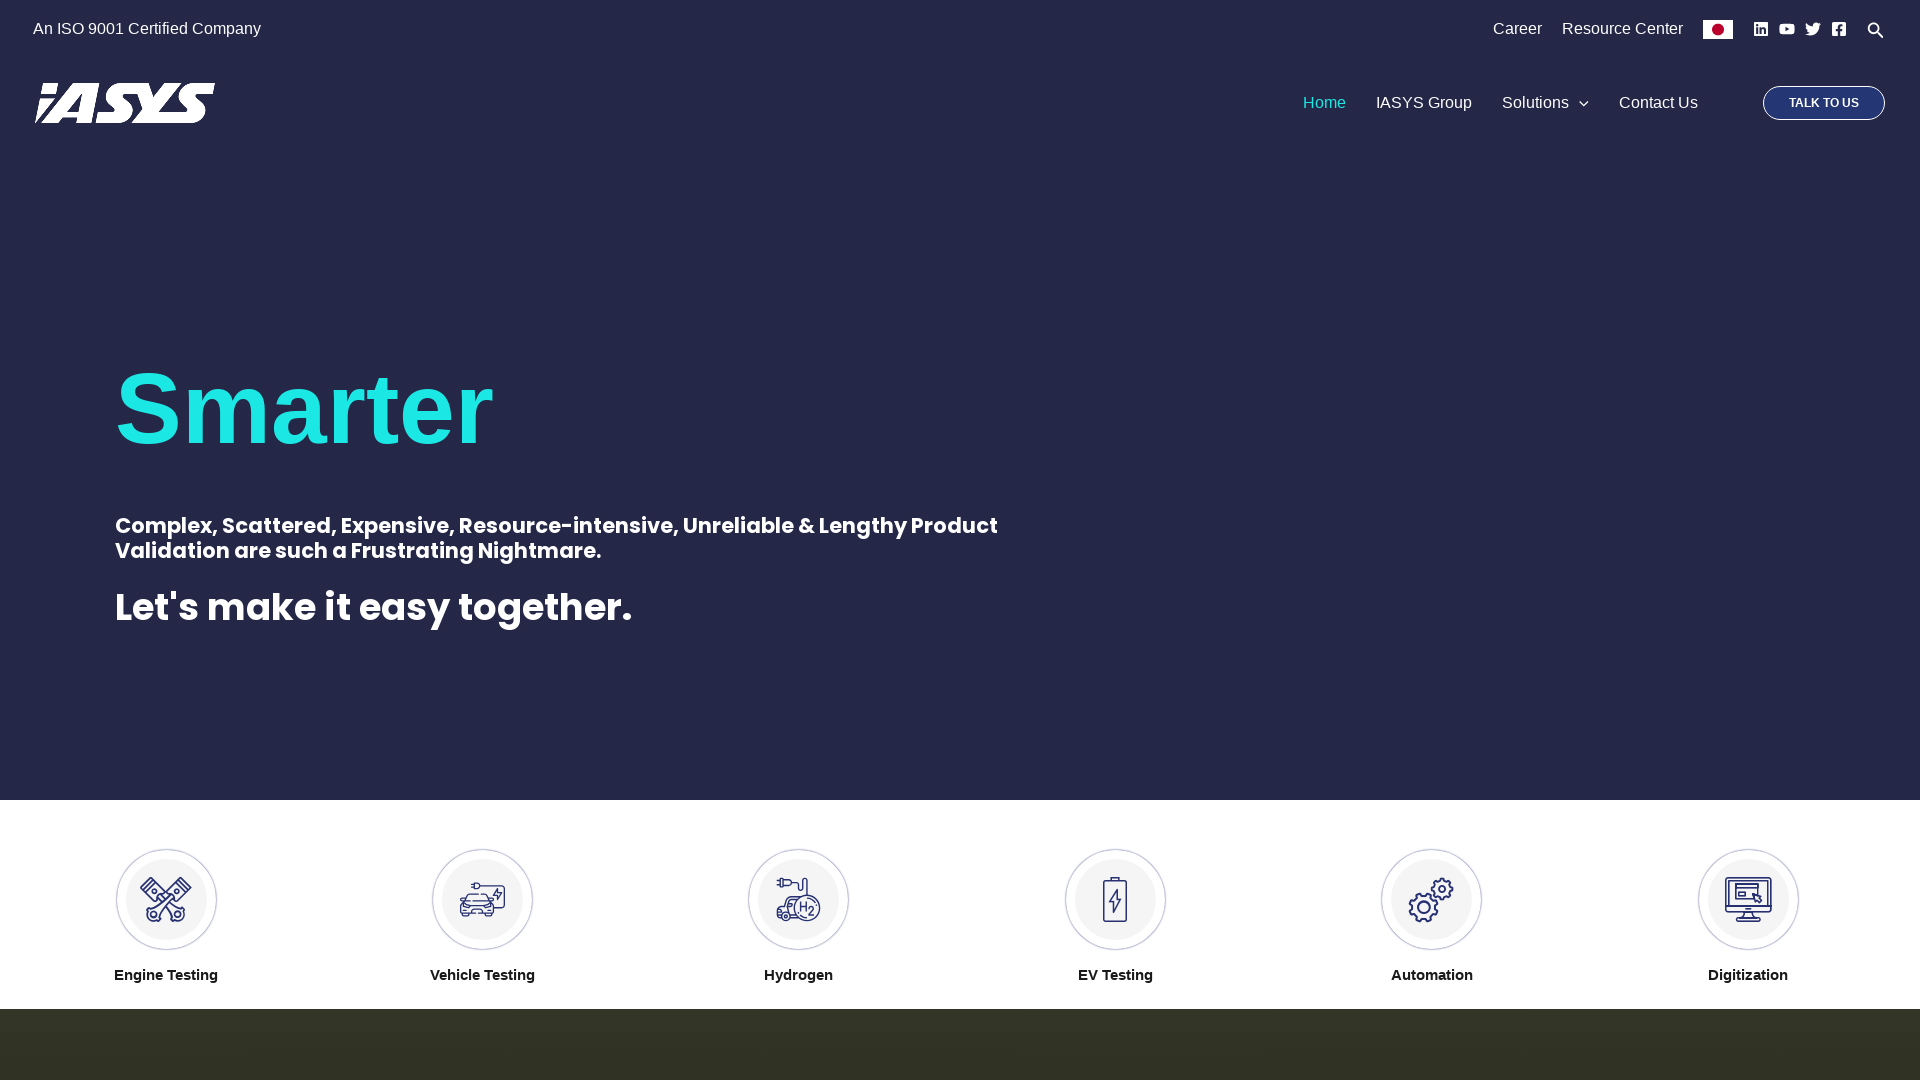

Page loaded successfully at https://www.iasys.co.in/
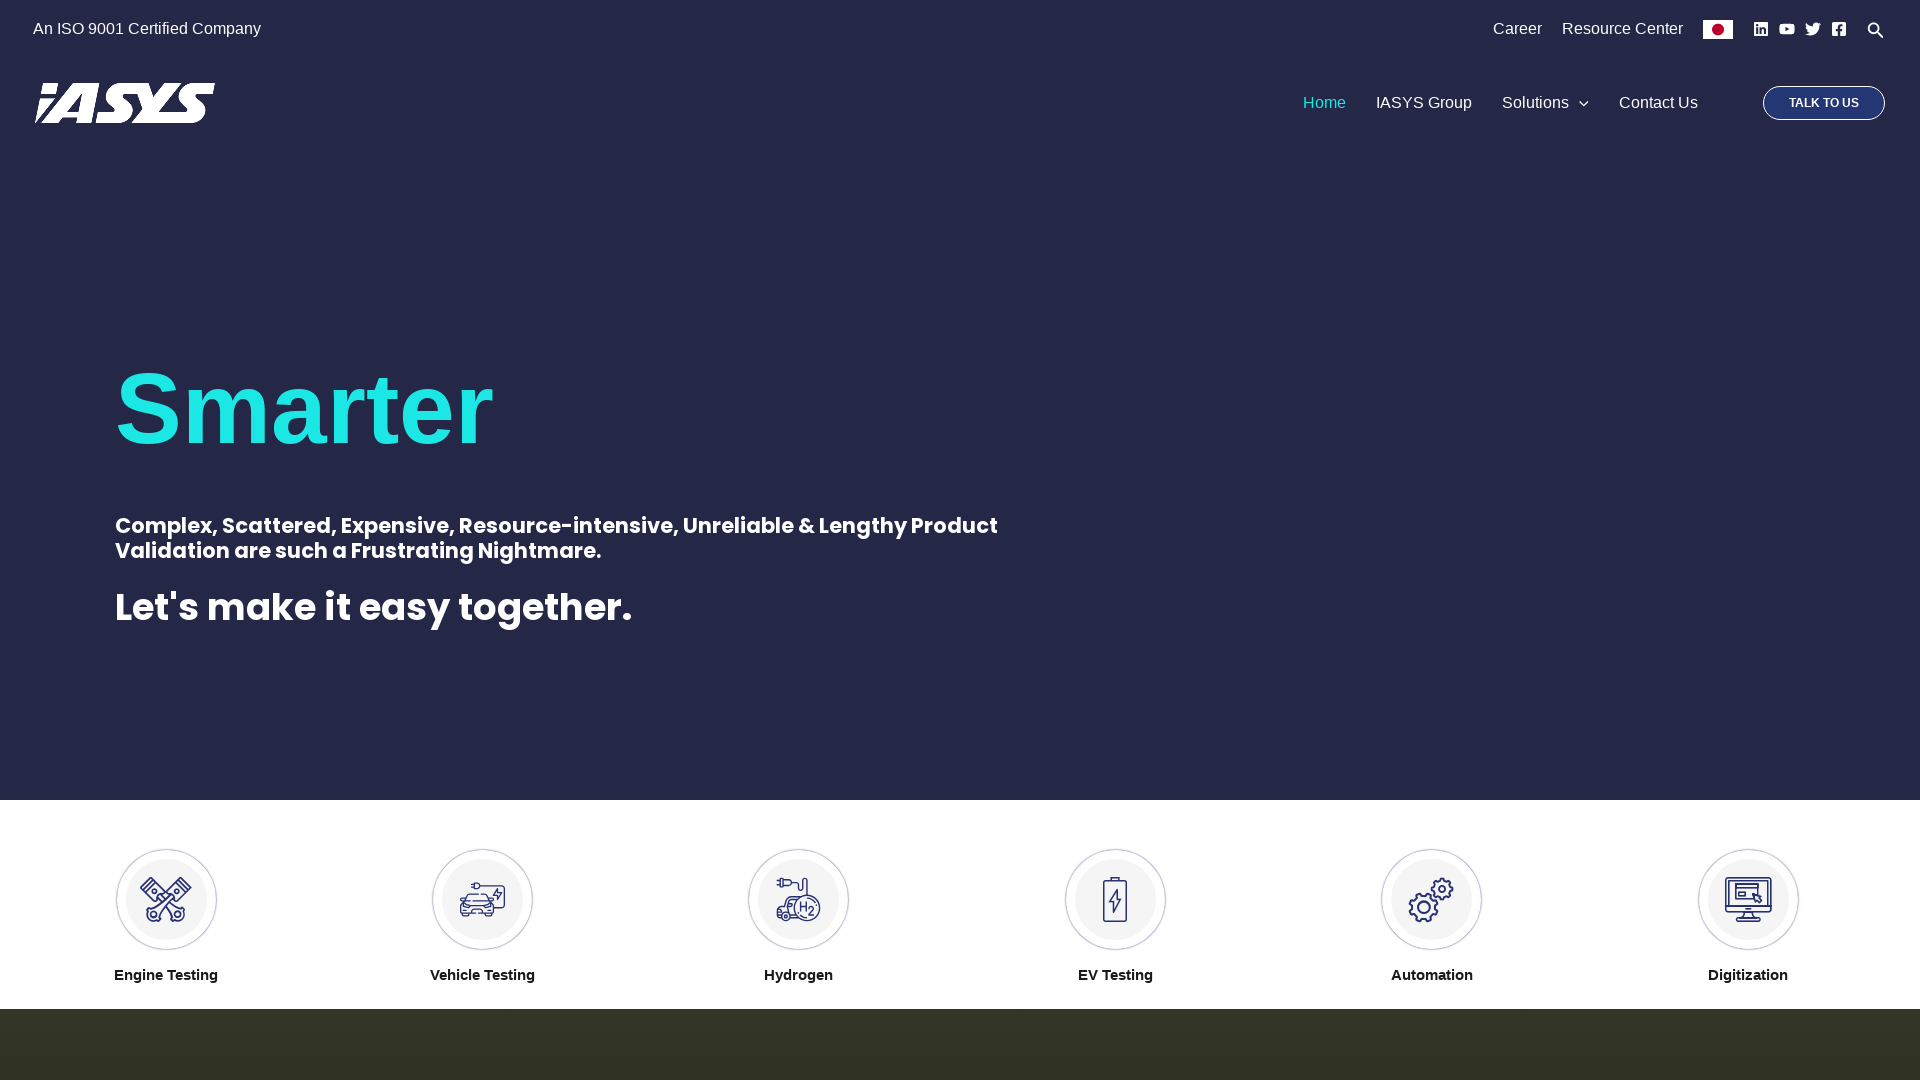

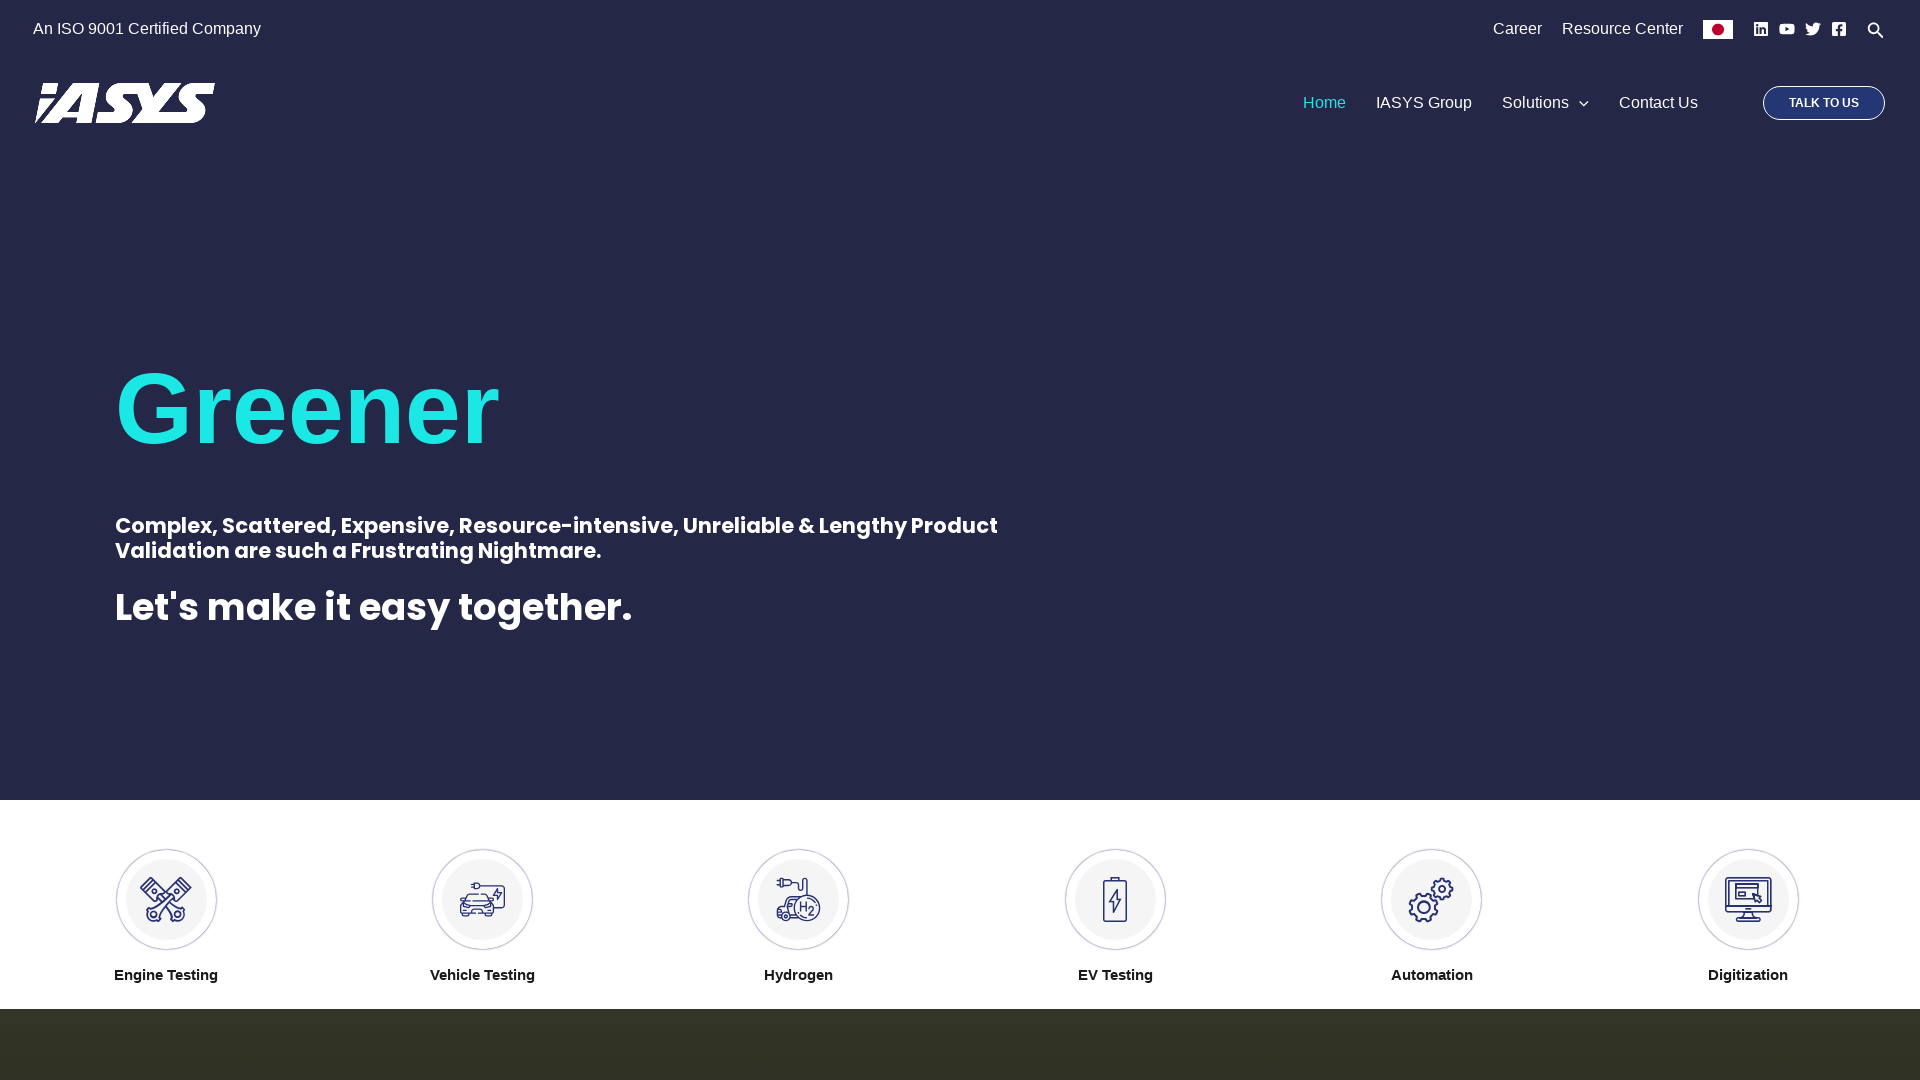